Tests that decimal age values are not accepted in the form submission

Starting URL: https://davi-vert.vercel.app/index.html

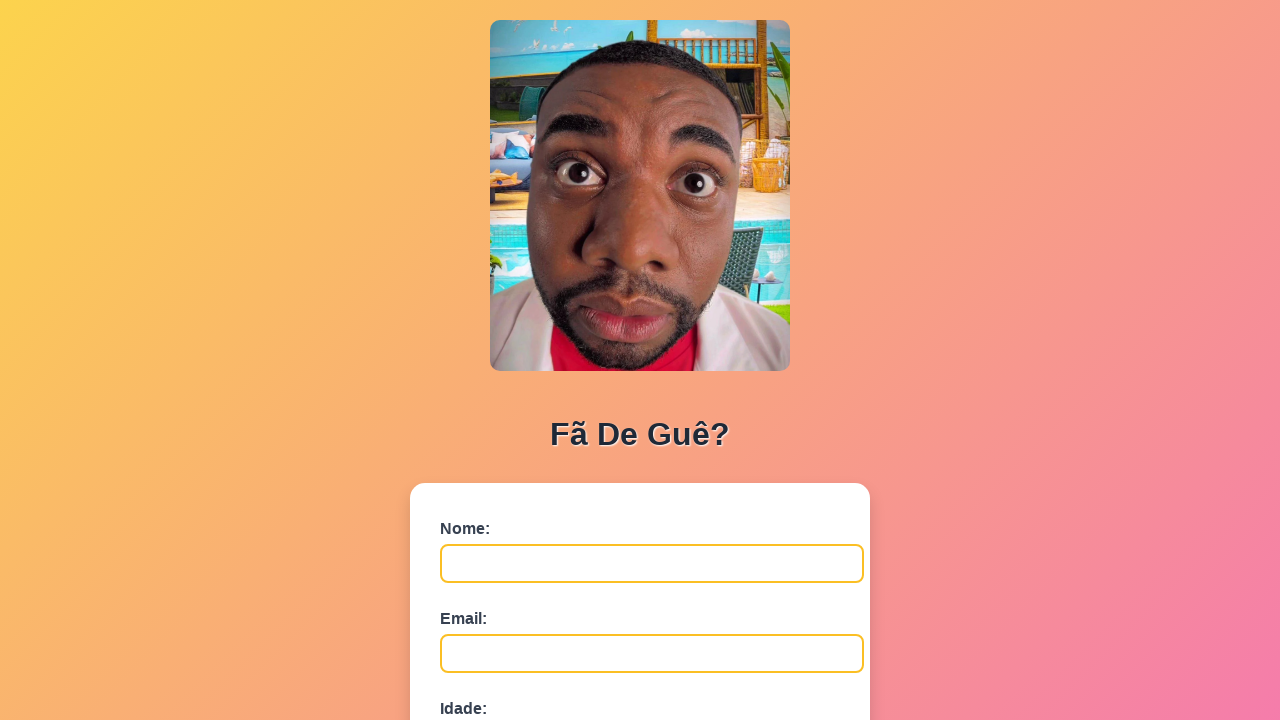

Cleared localStorage
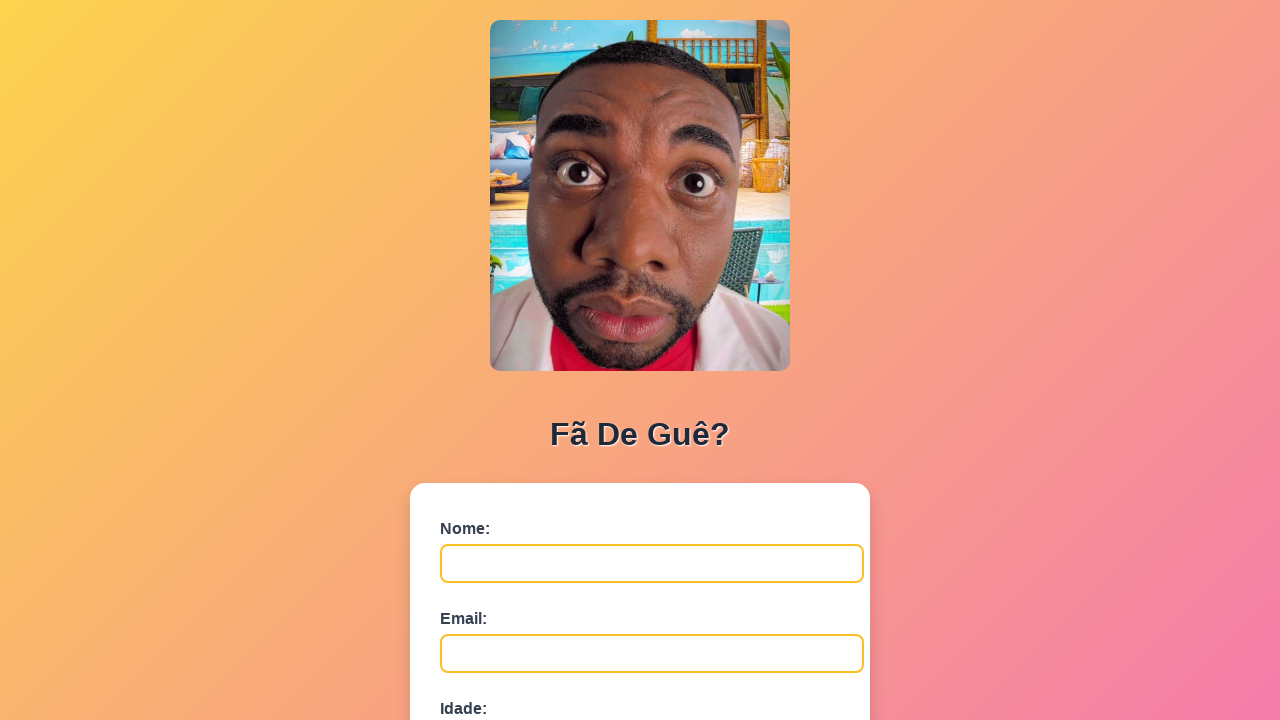

Filled name field with 'Decimal' on #nome
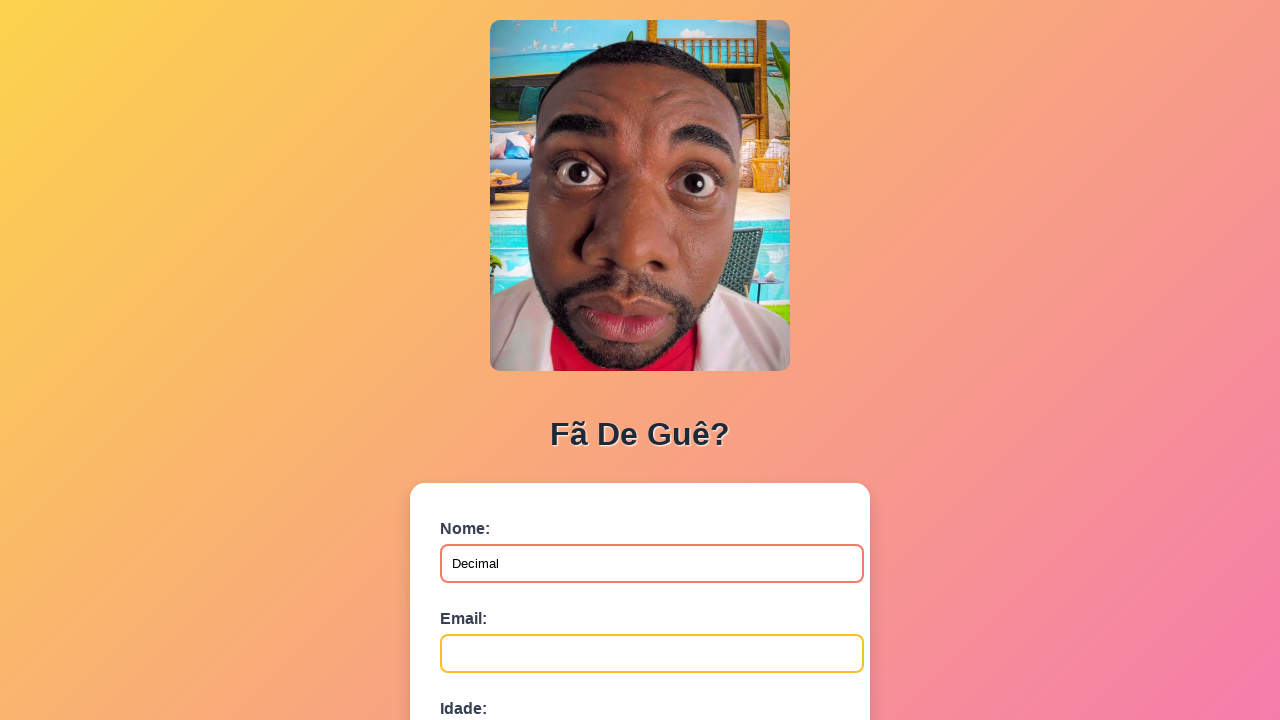

Filled email field with 'decimal@exemplo.com' on #email
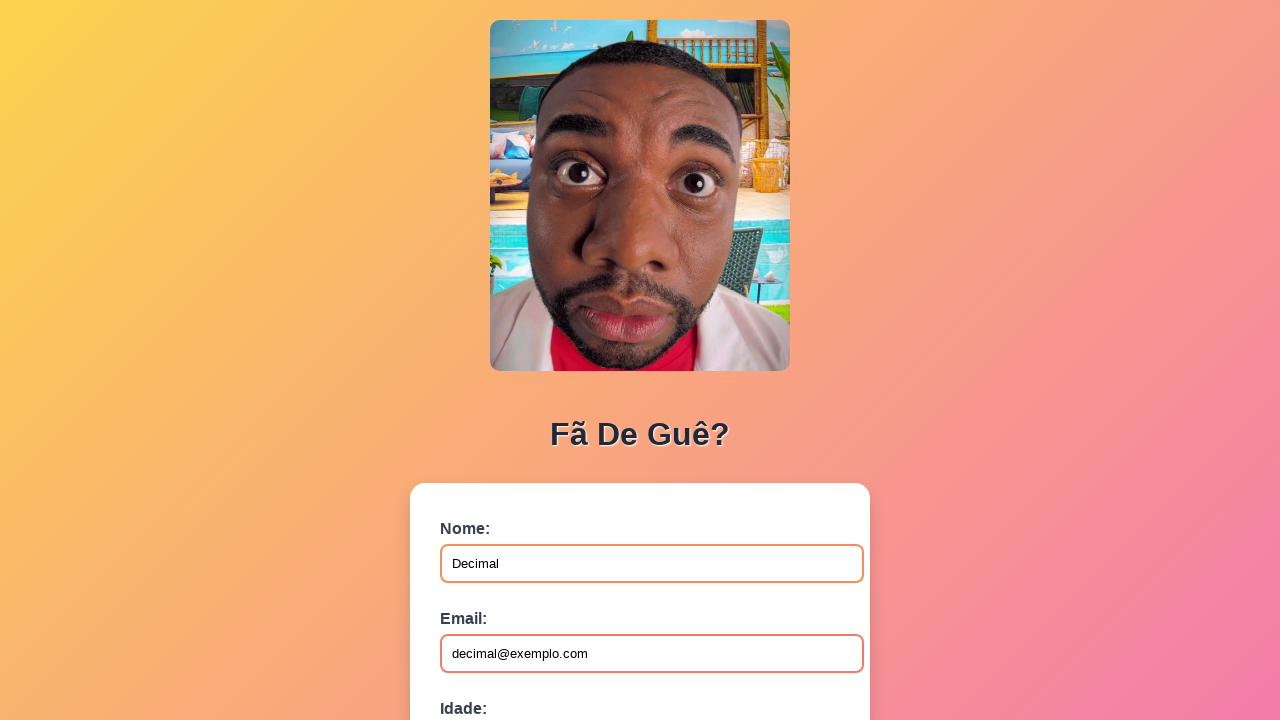

Filled age field with decimal value '25.5' on #idade
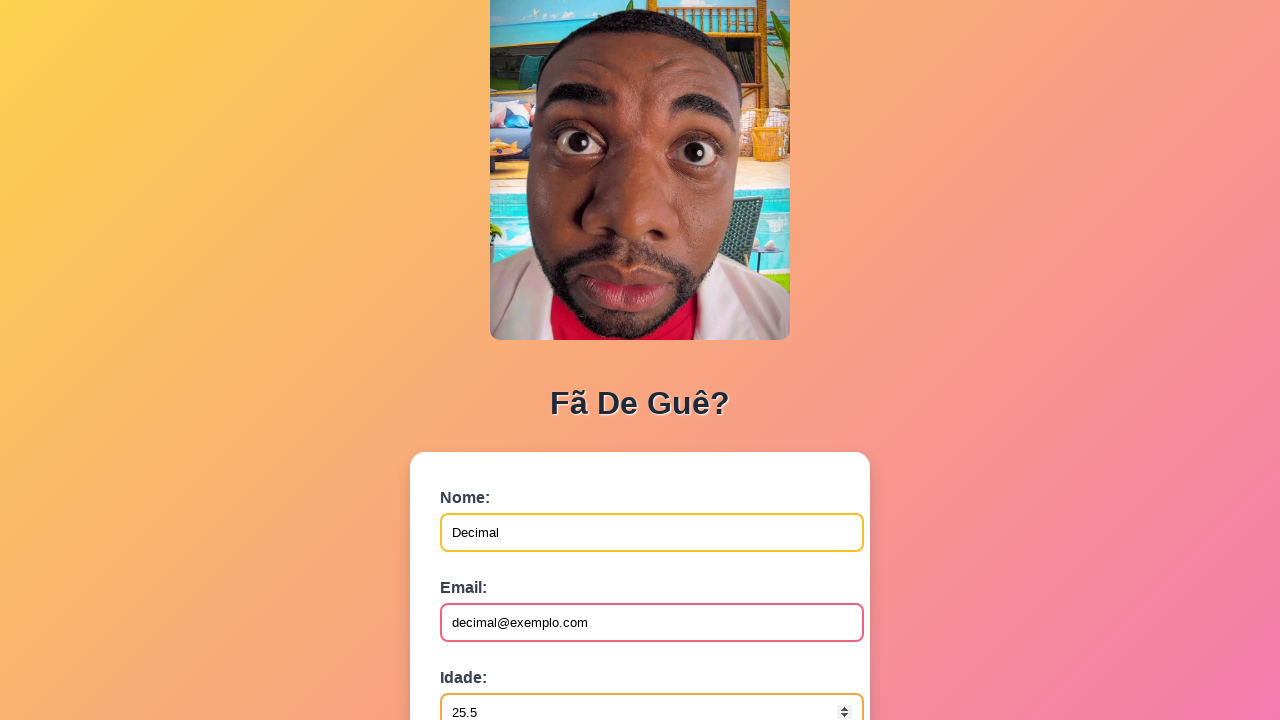

Clicked submit button to test decimal age rejection at (490, 569) on button[type='submit']
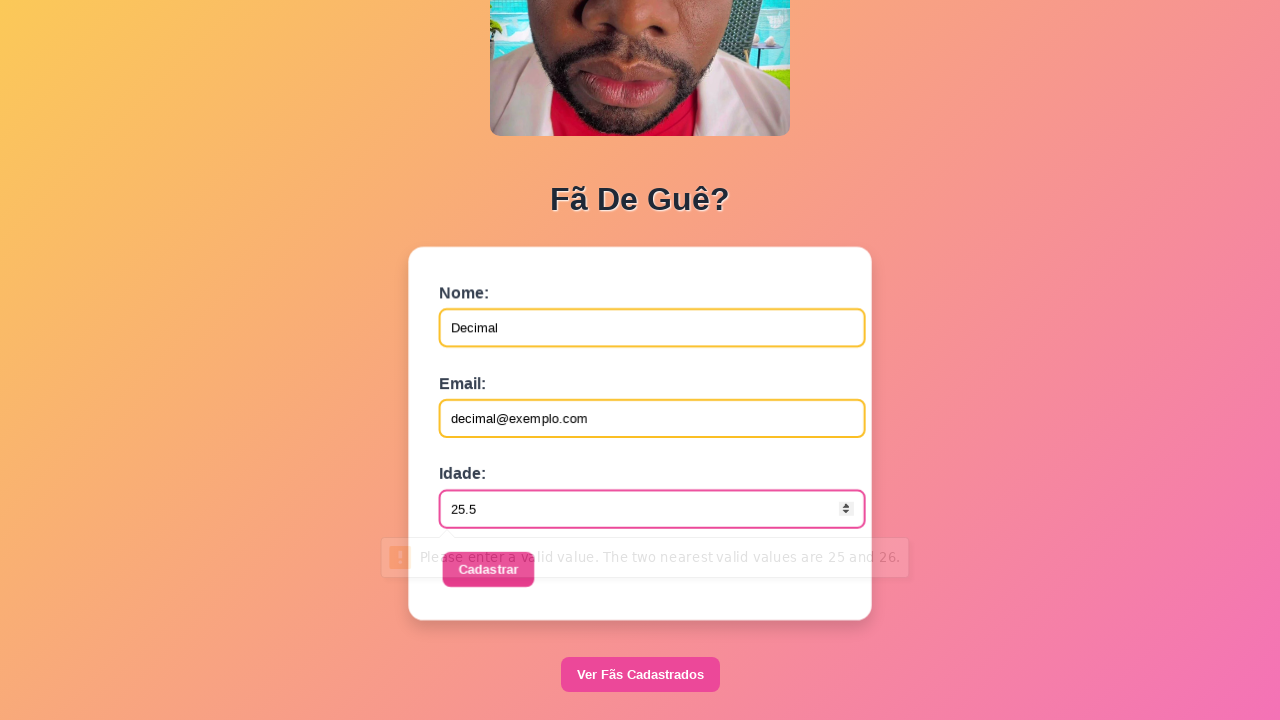

Set up dialog handler to accept alerts
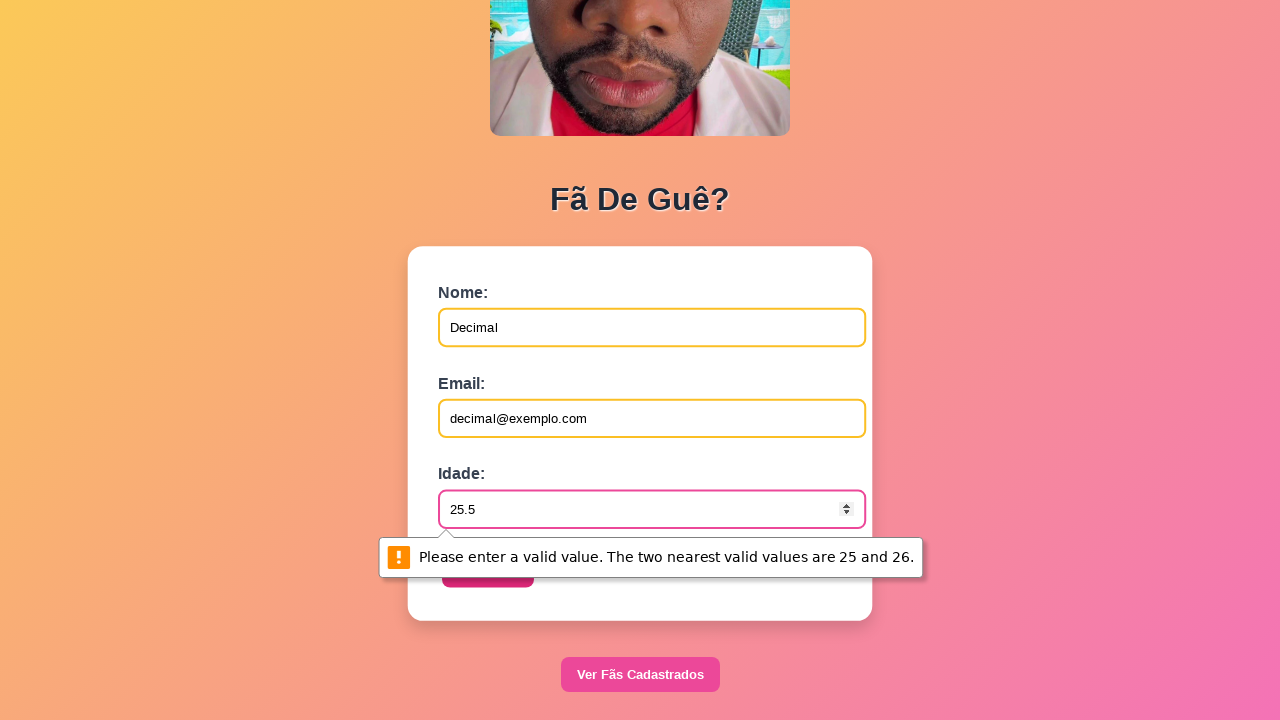

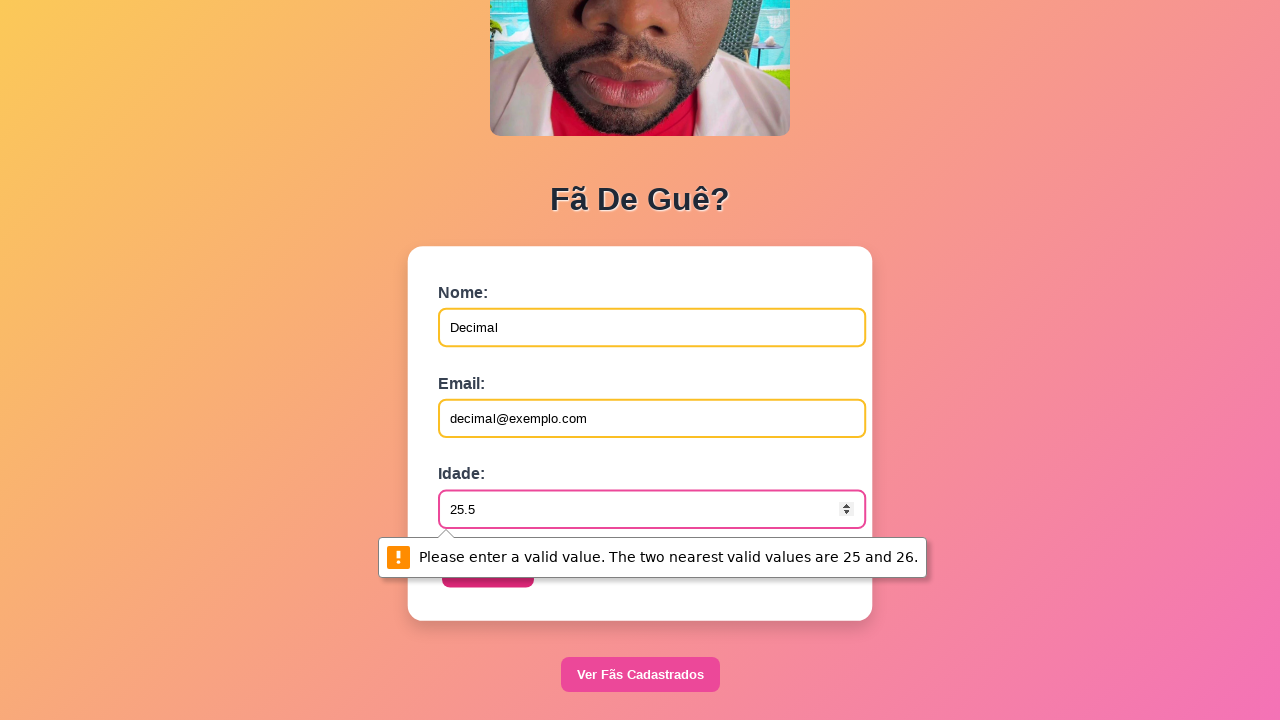